Tests jQuery UI sortable functionality by dragging and reordering list items within an iframe

Starting URL: https://jqueryui.com/sortable

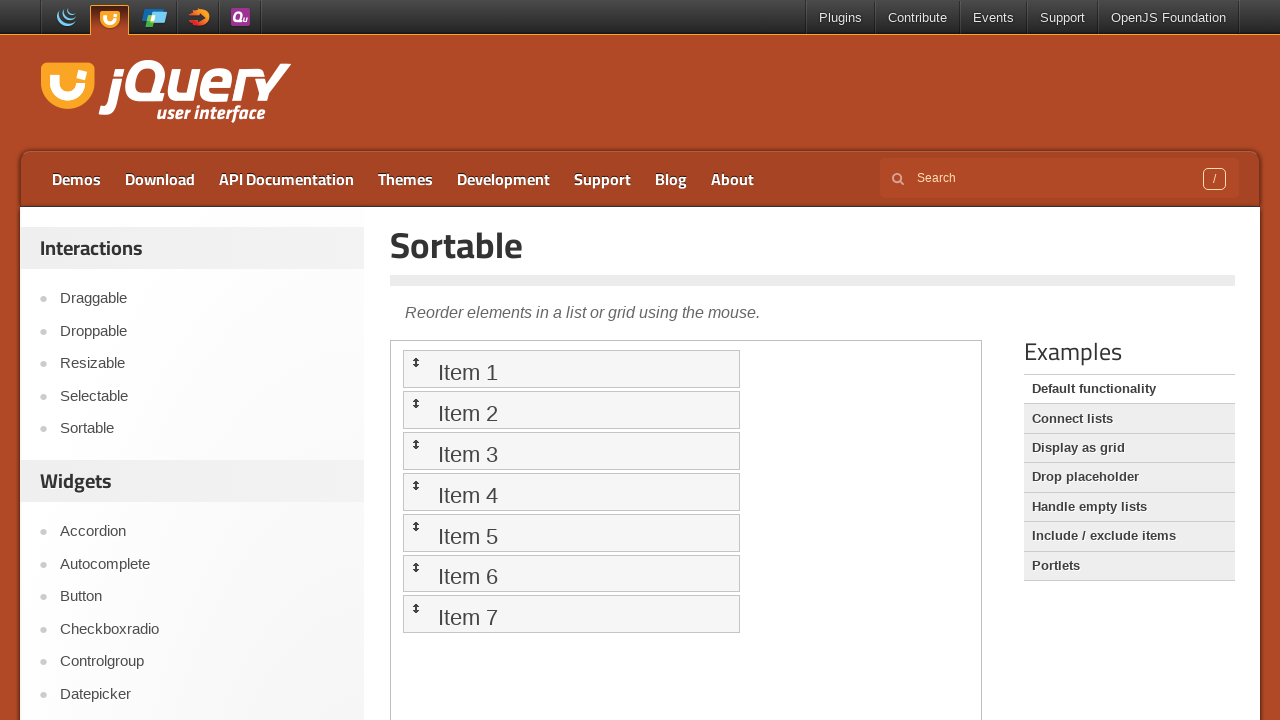

Located the iframe containing the sortable demo
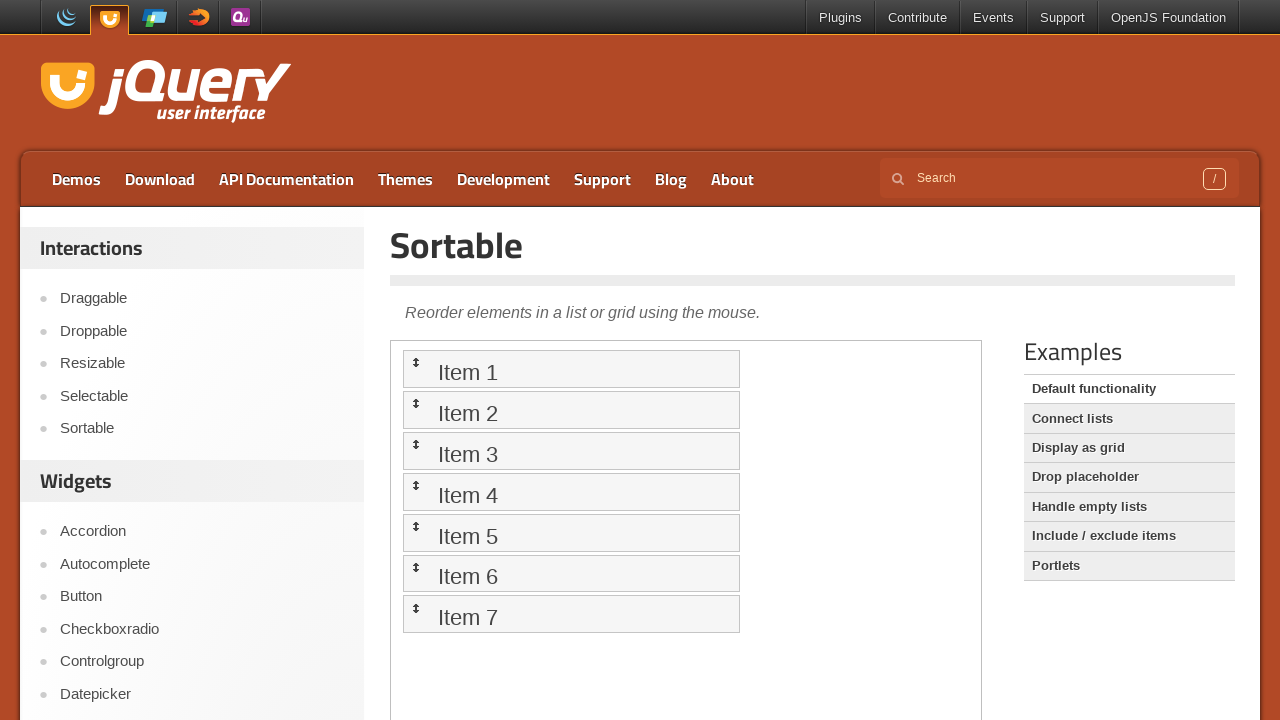

Located the sortable list element within the iframe
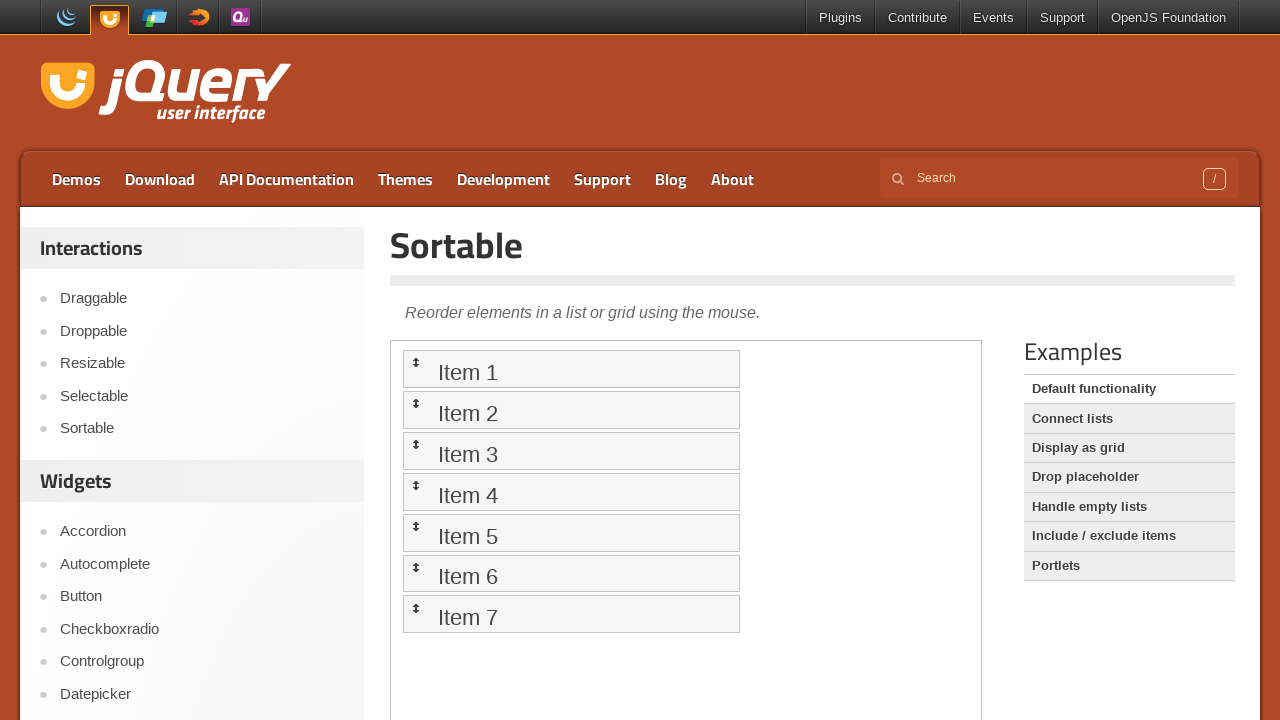

Located Item 1 in the sortable list
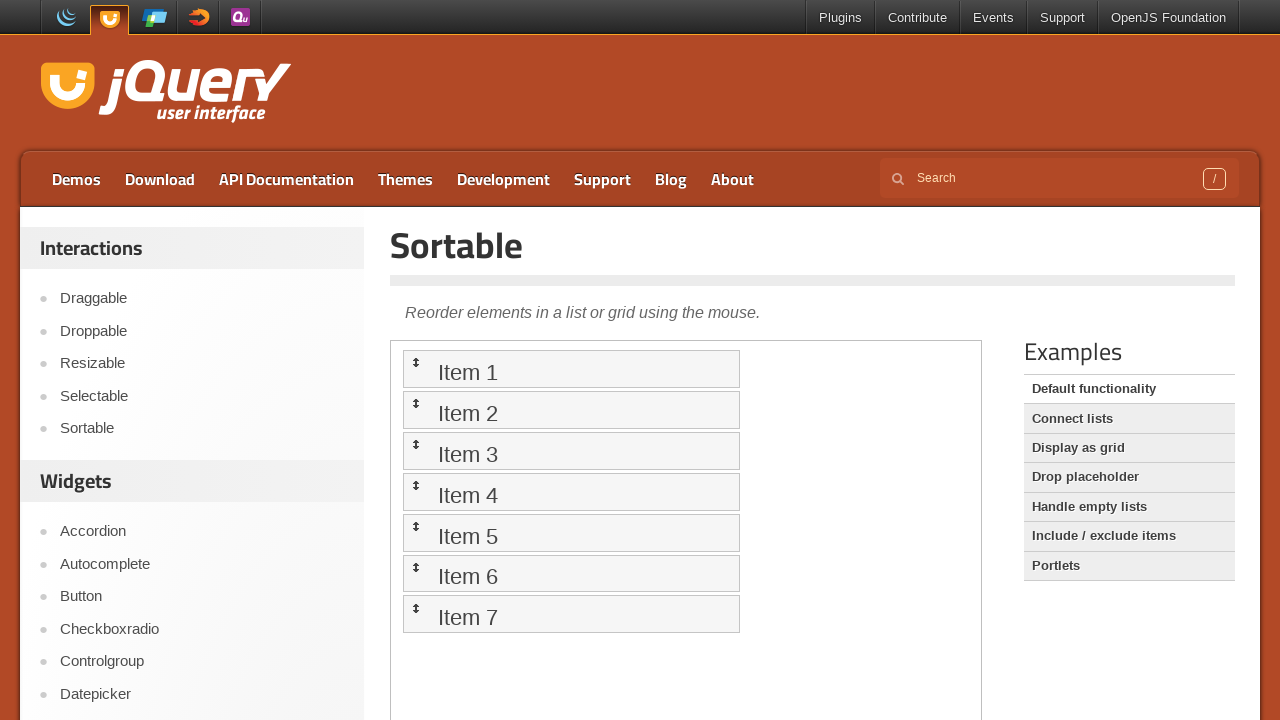

Located Item 3 in the sortable list
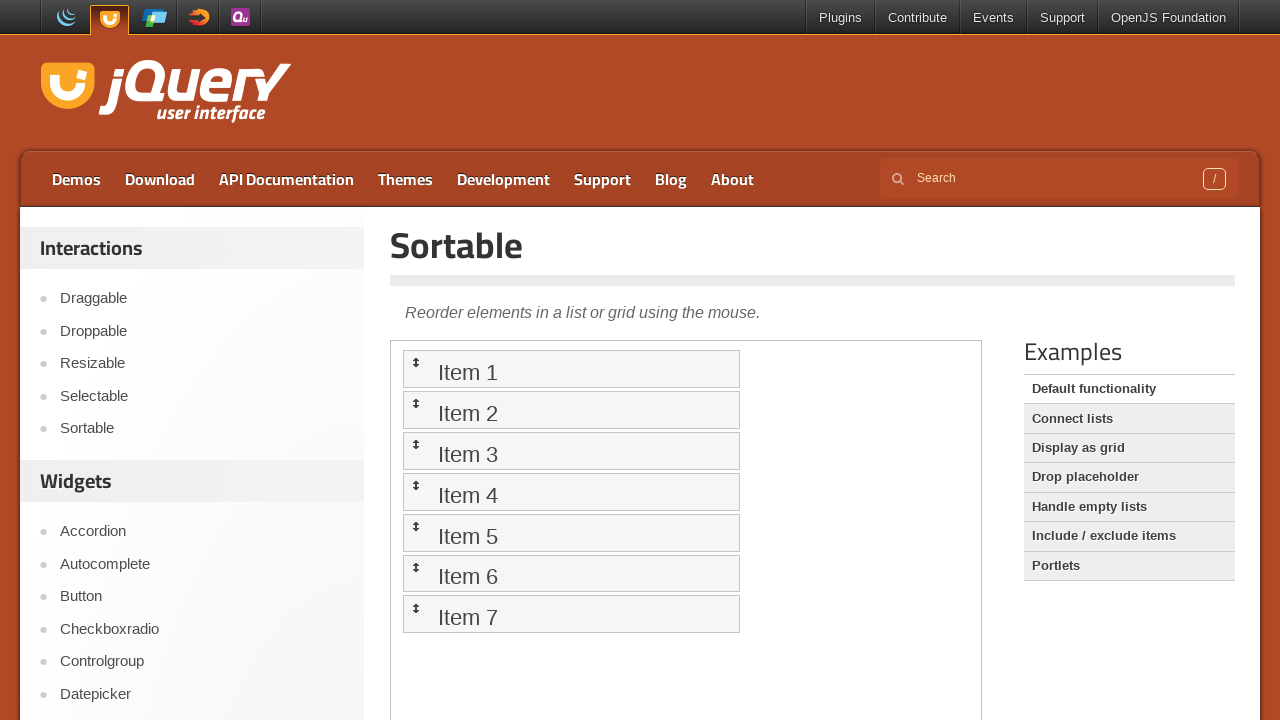

Dragged Item 3 and dropped it before Item 1, reordering the list at (571, 369)
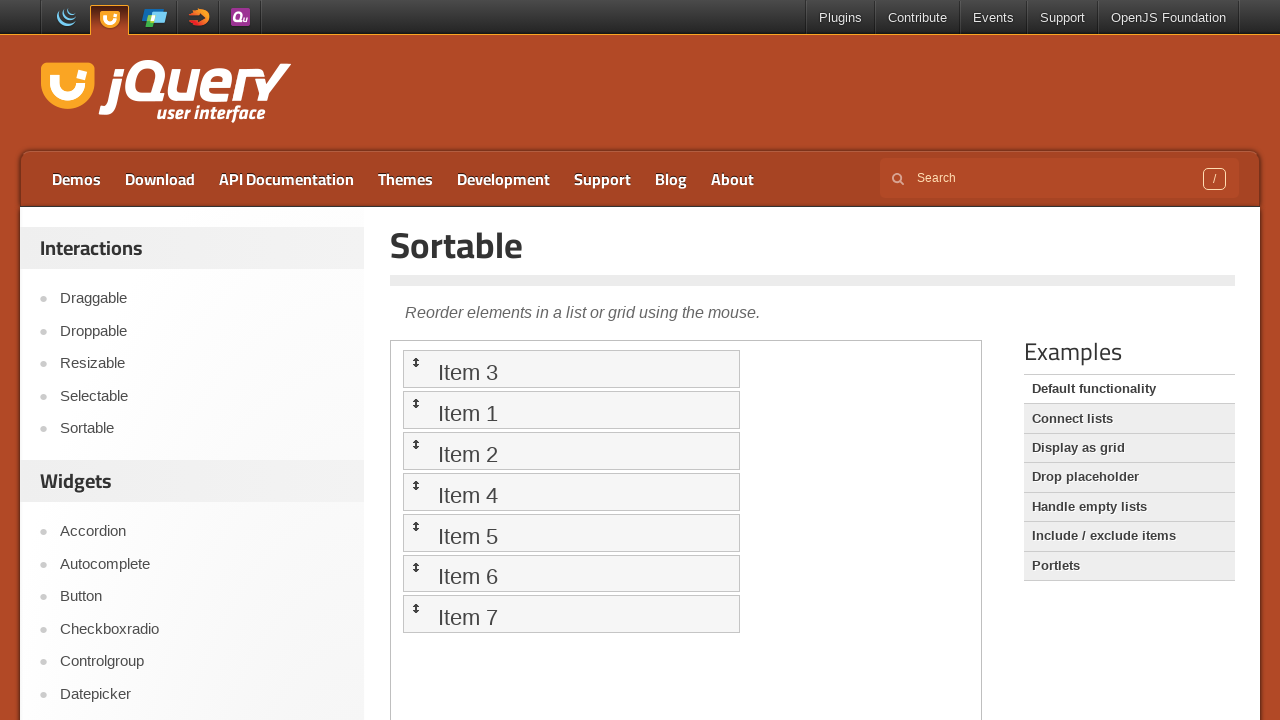

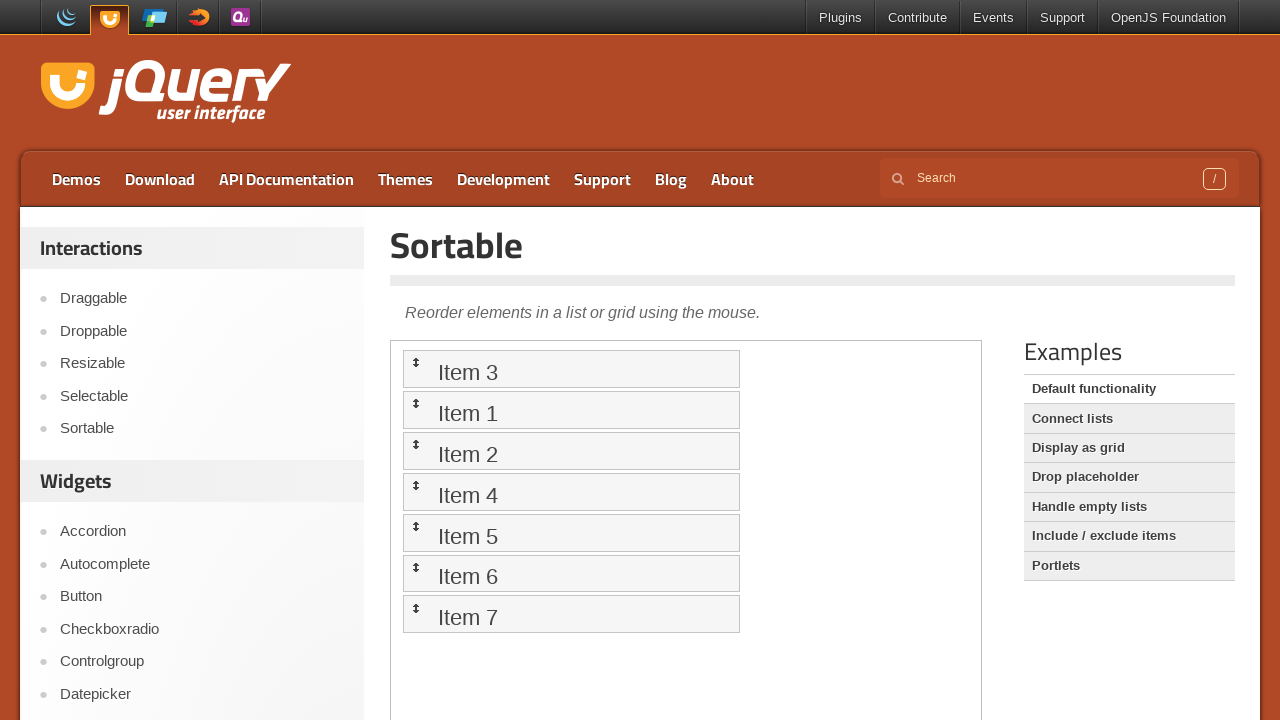